Tests window management operations including maximizing, minimizing, fullscreen, and repositioning the browser window

Starting URL: https://www.olivegarden.com/home

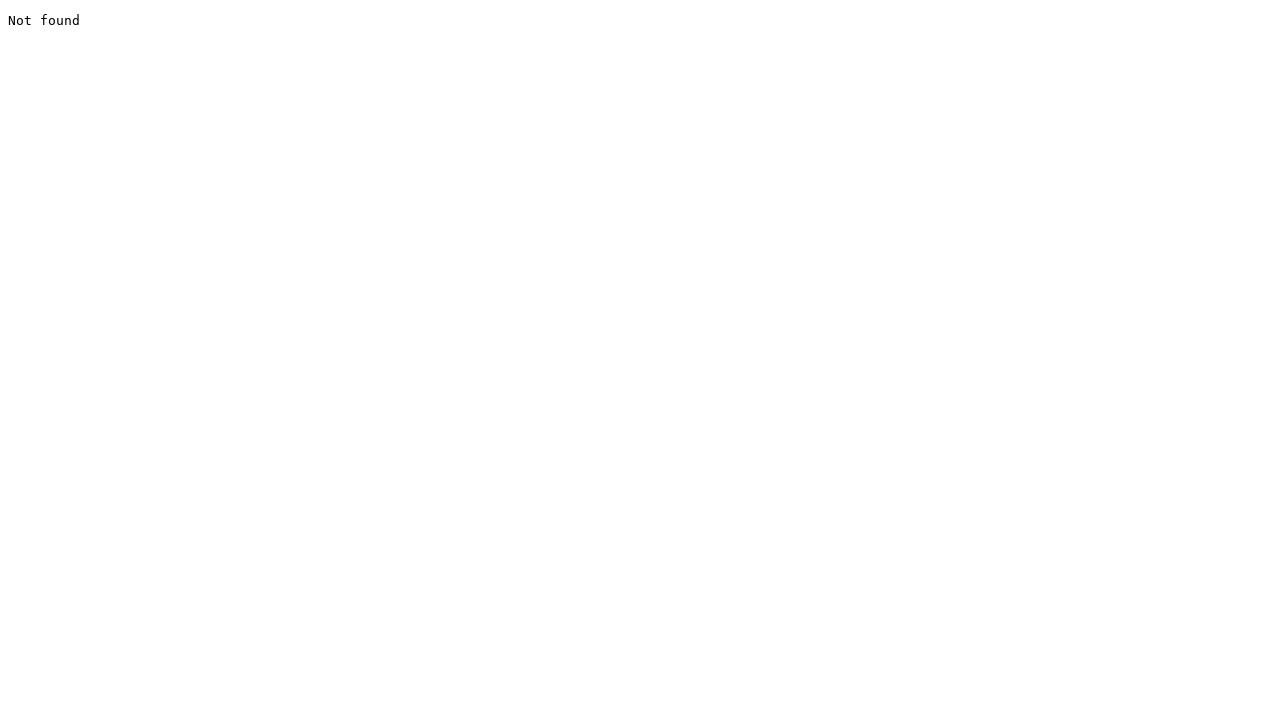

Maximized browser window to 1920x1080
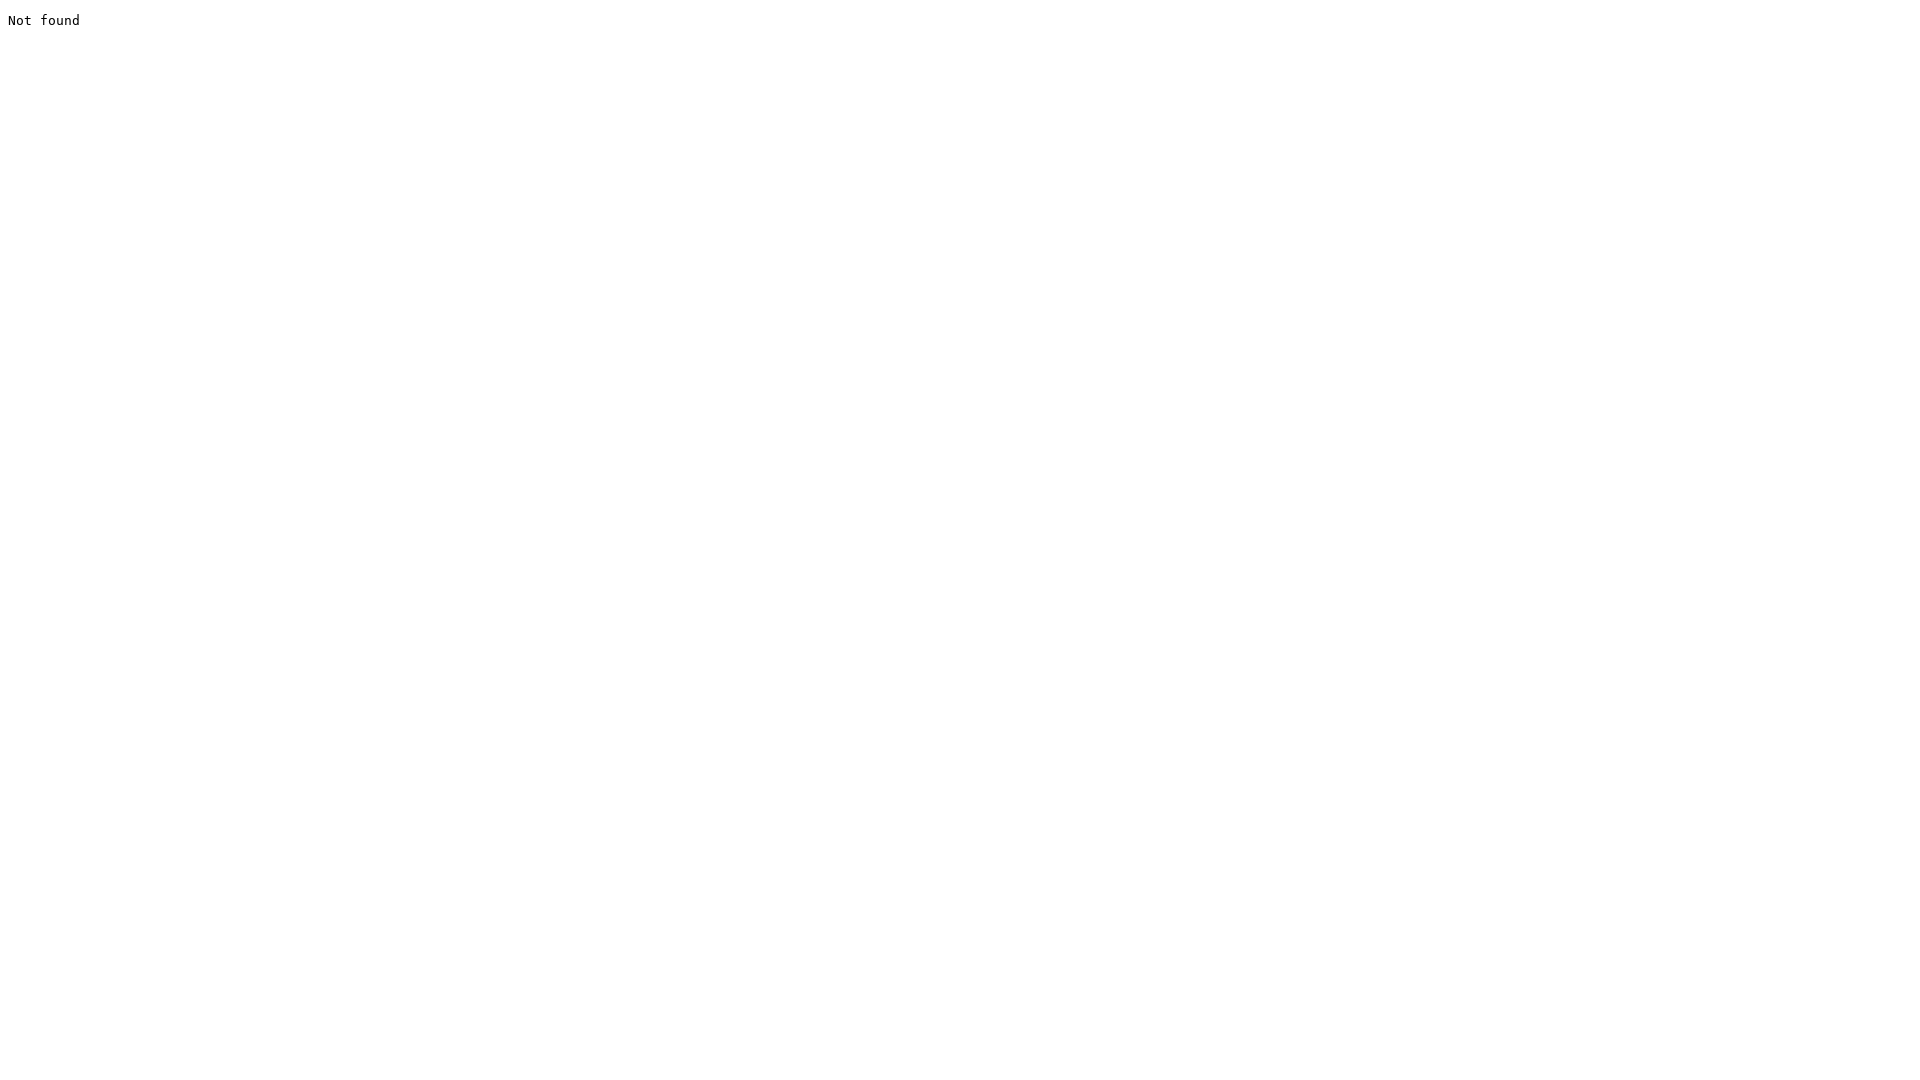

Minimized browser window by setting viewport to 100x100
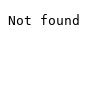

Set viewport to fullscreen size 1920x1080
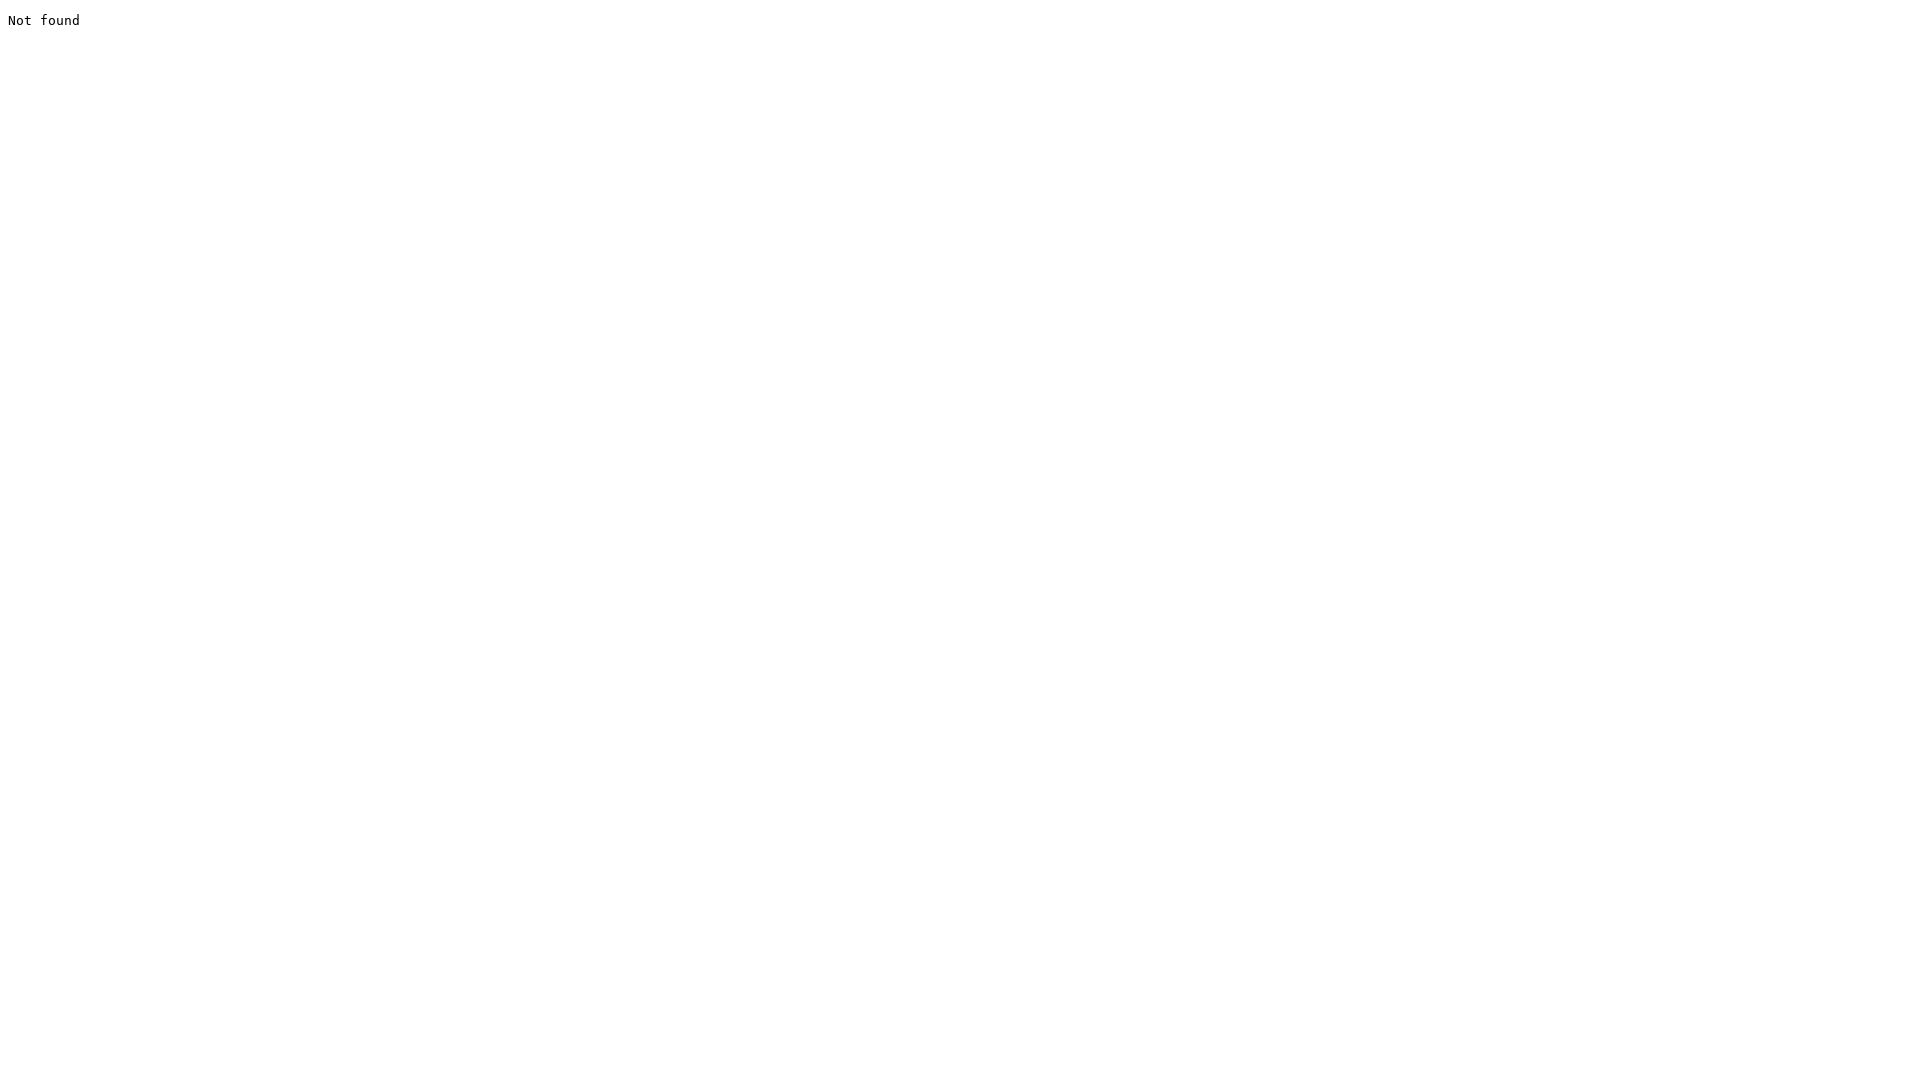

Retrieved current viewport size: 1920x1080
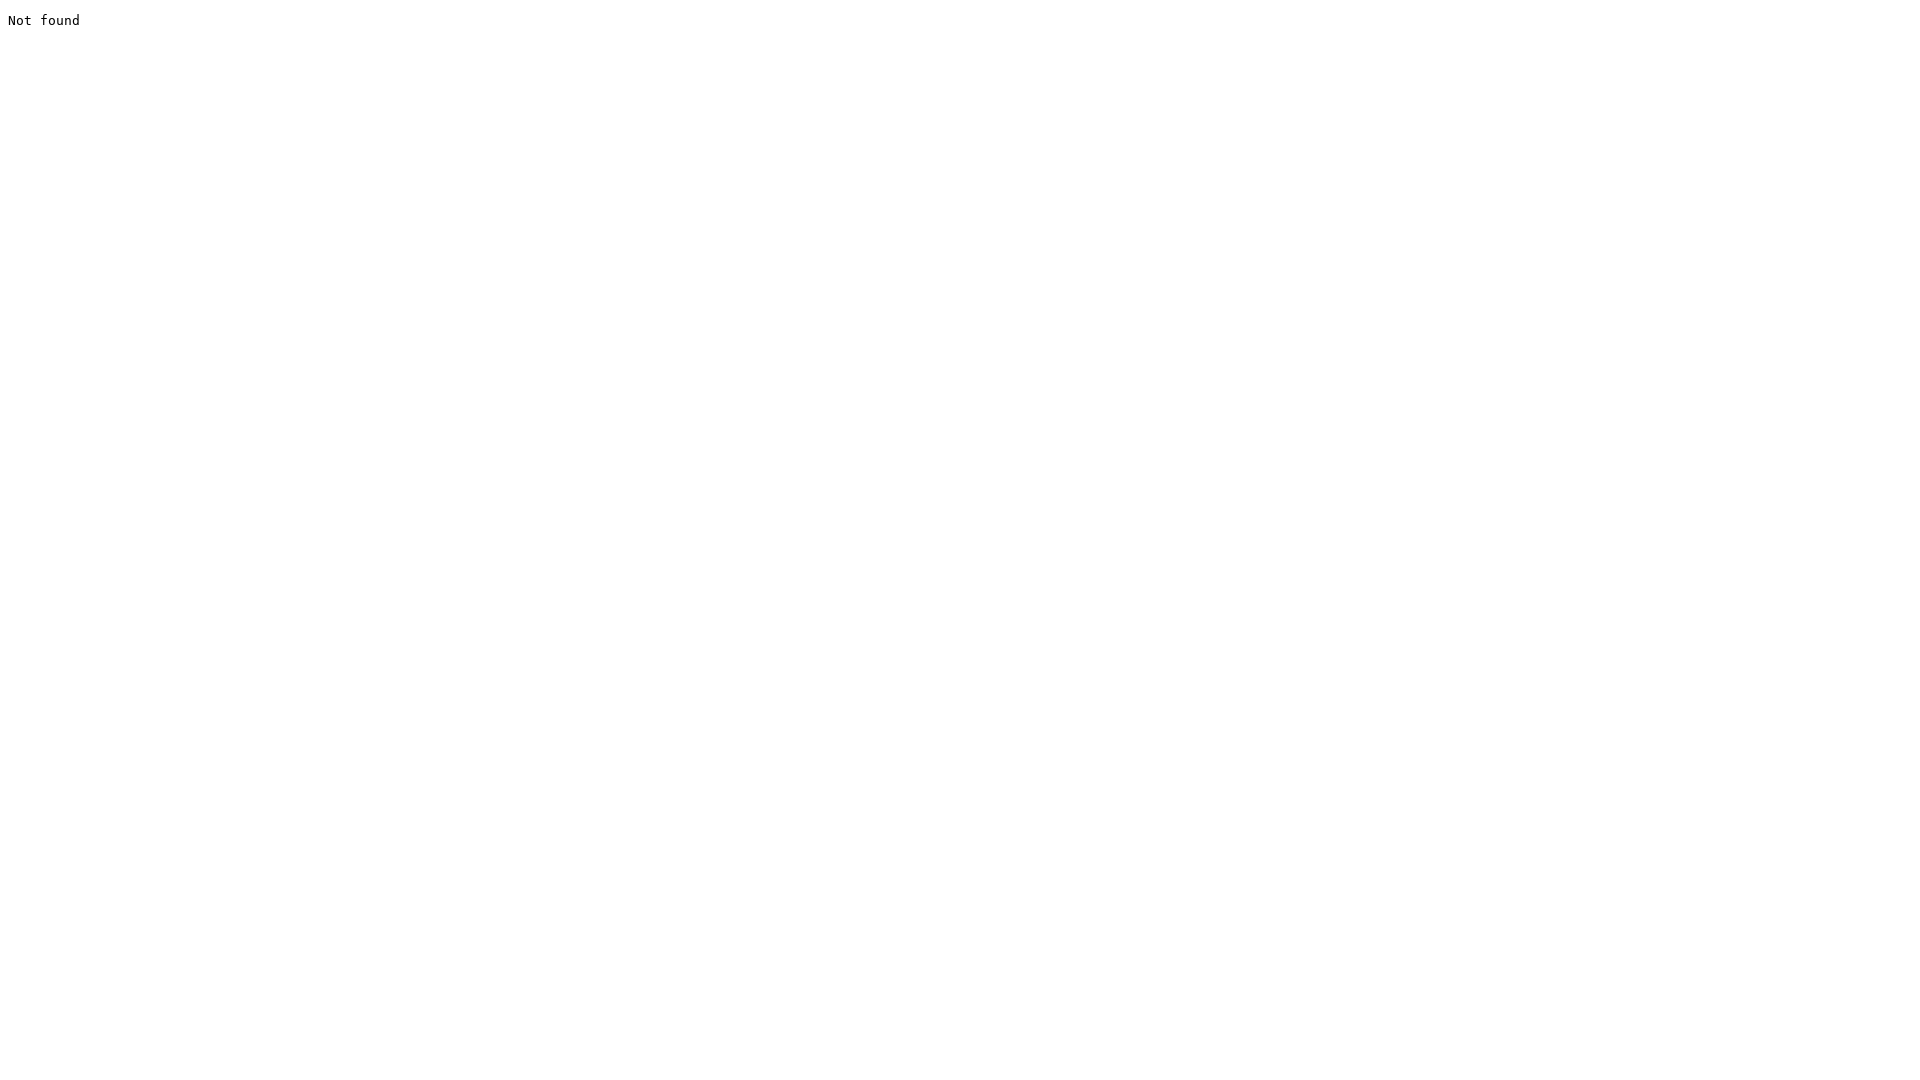

Repositioned browser window to 800x600 viewport size
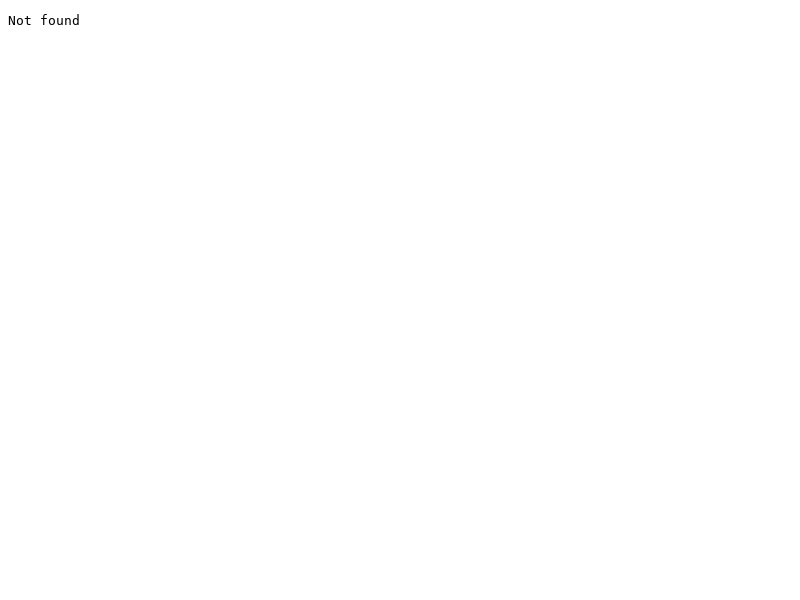

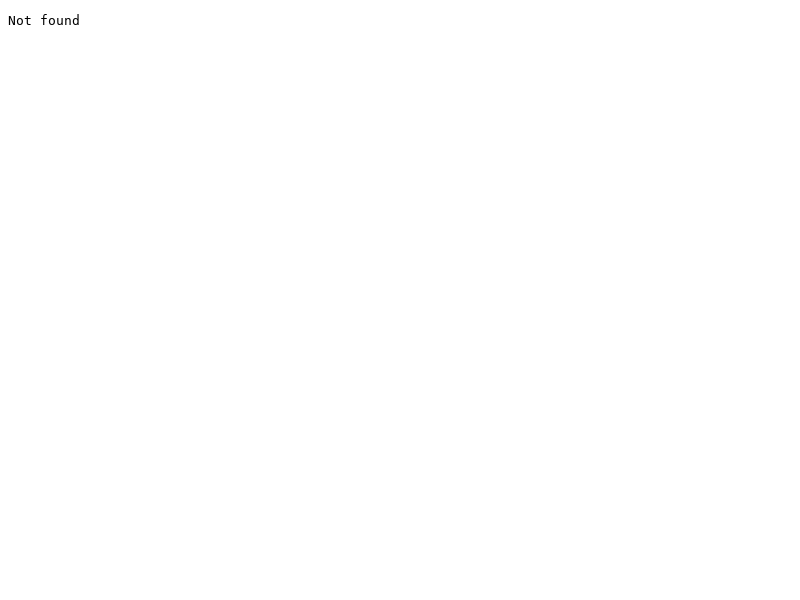